Tests that the Clear completed button is hidden when there are no completed items

Starting URL: https://demo.playwright.dev/todomvc

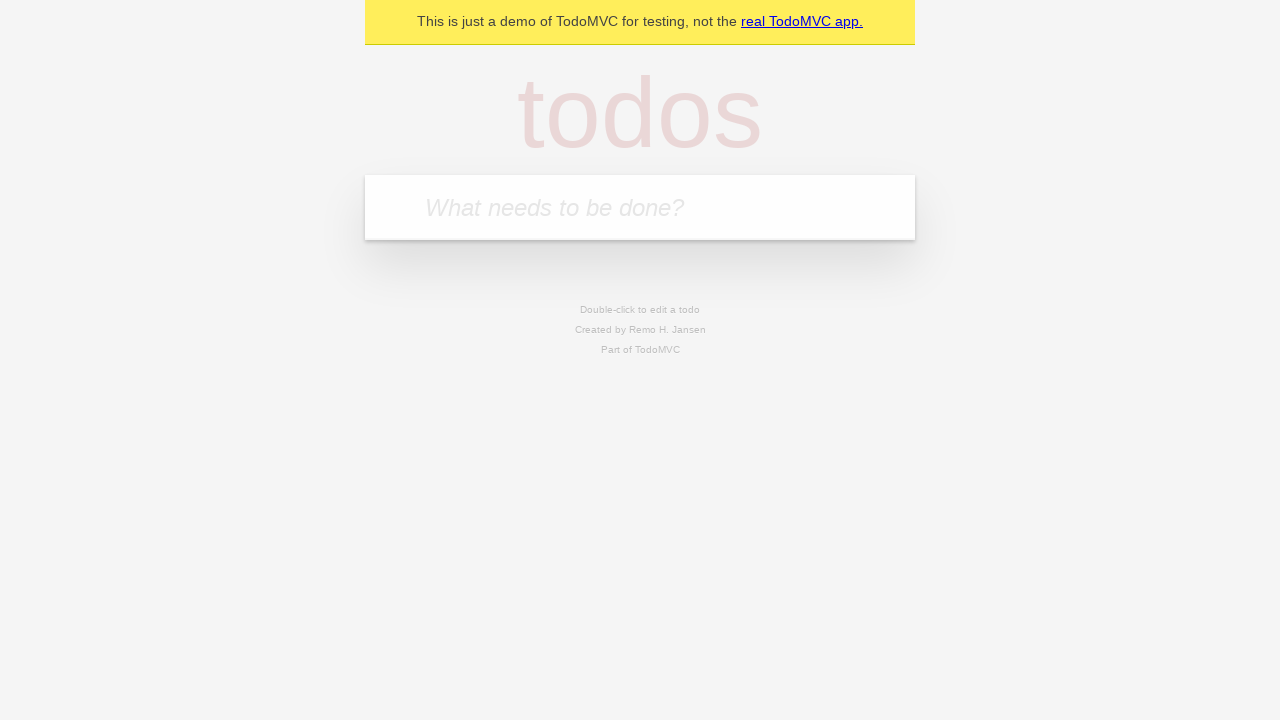

Filled todo input with 'buy some cheese' on internal:attr=[placeholder="What needs to be done?"i]
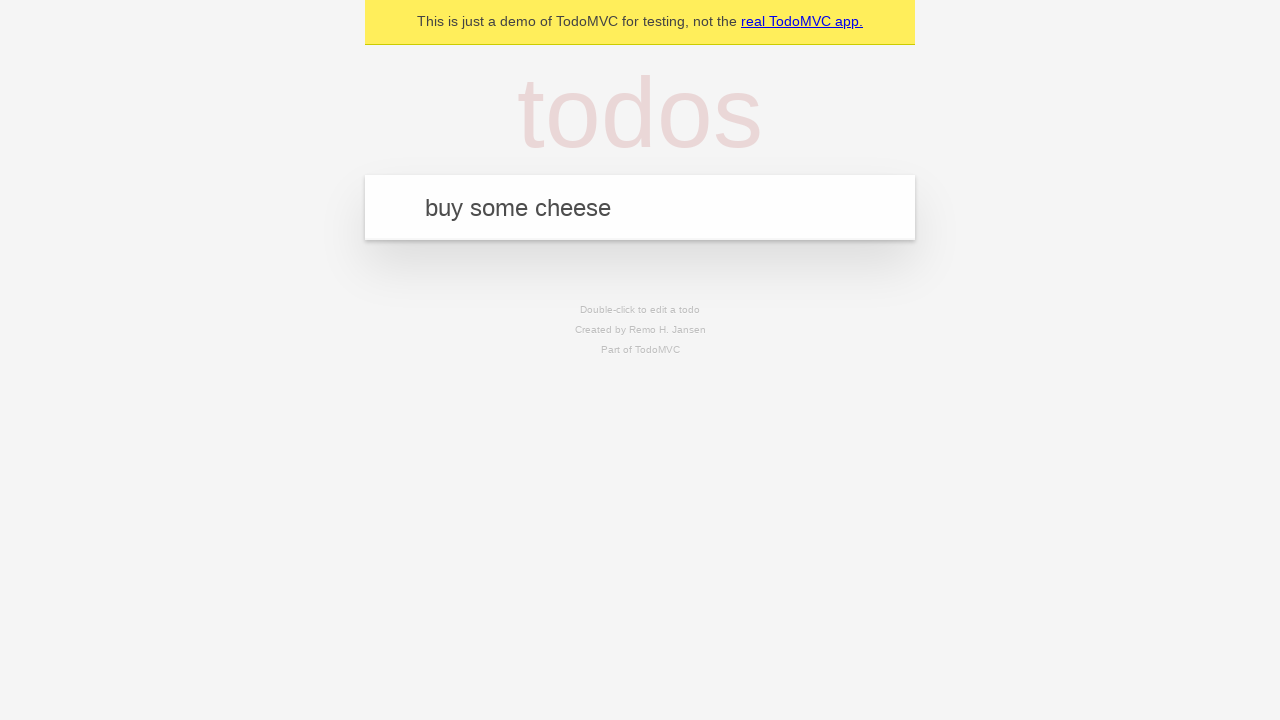

Pressed Enter to create first todo on internal:attr=[placeholder="What needs to be done?"i]
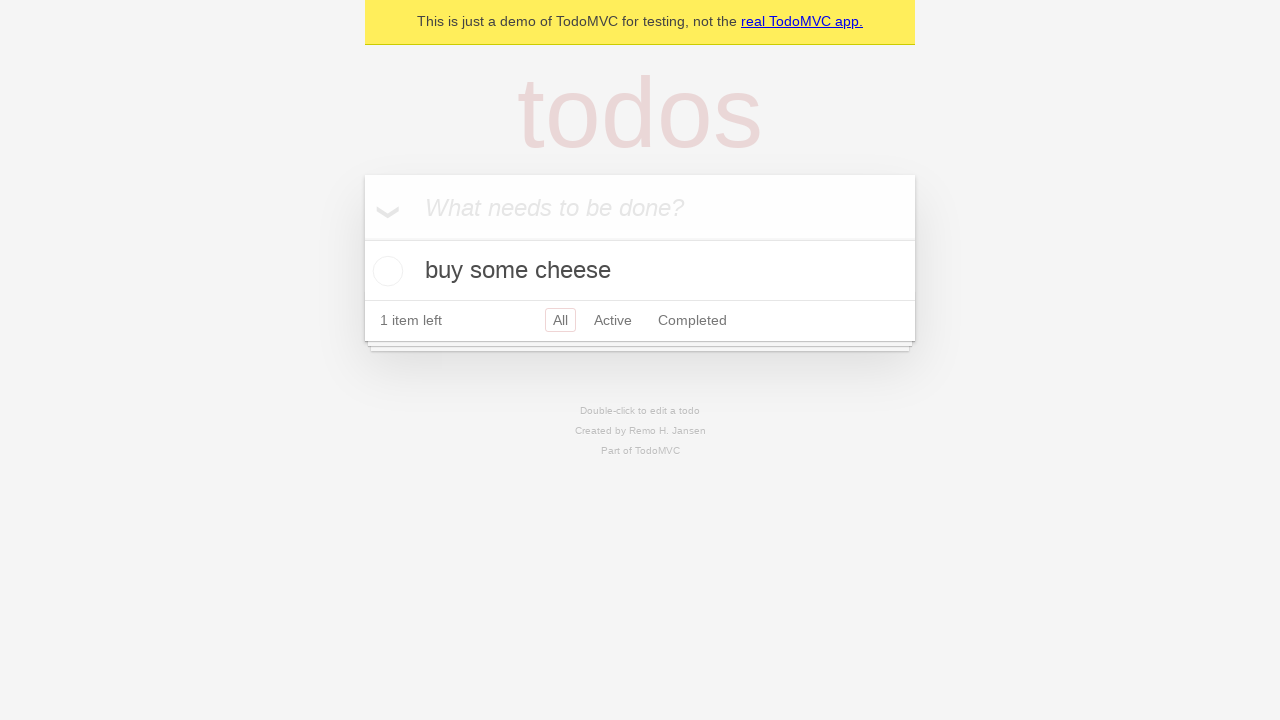

Filled todo input with 'feed the cat' on internal:attr=[placeholder="What needs to be done?"i]
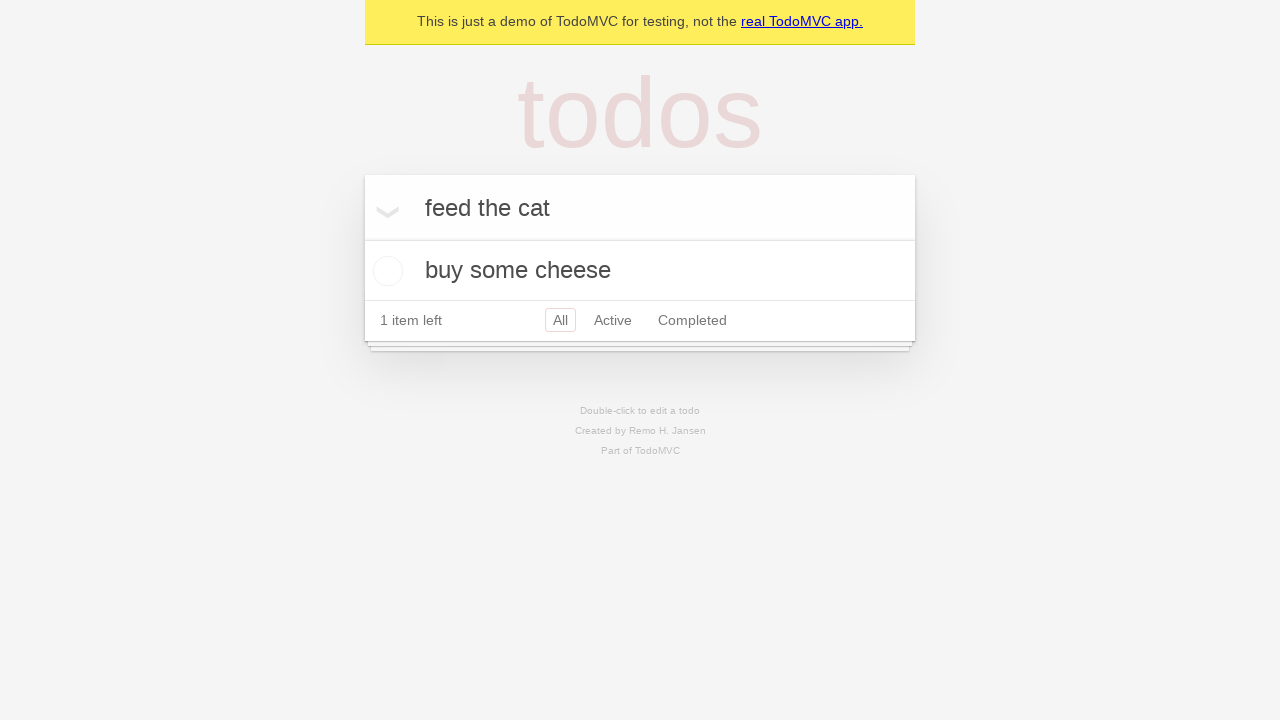

Pressed Enter to create second todo on internal:attr=[placeholder="What needs to be done?"i]
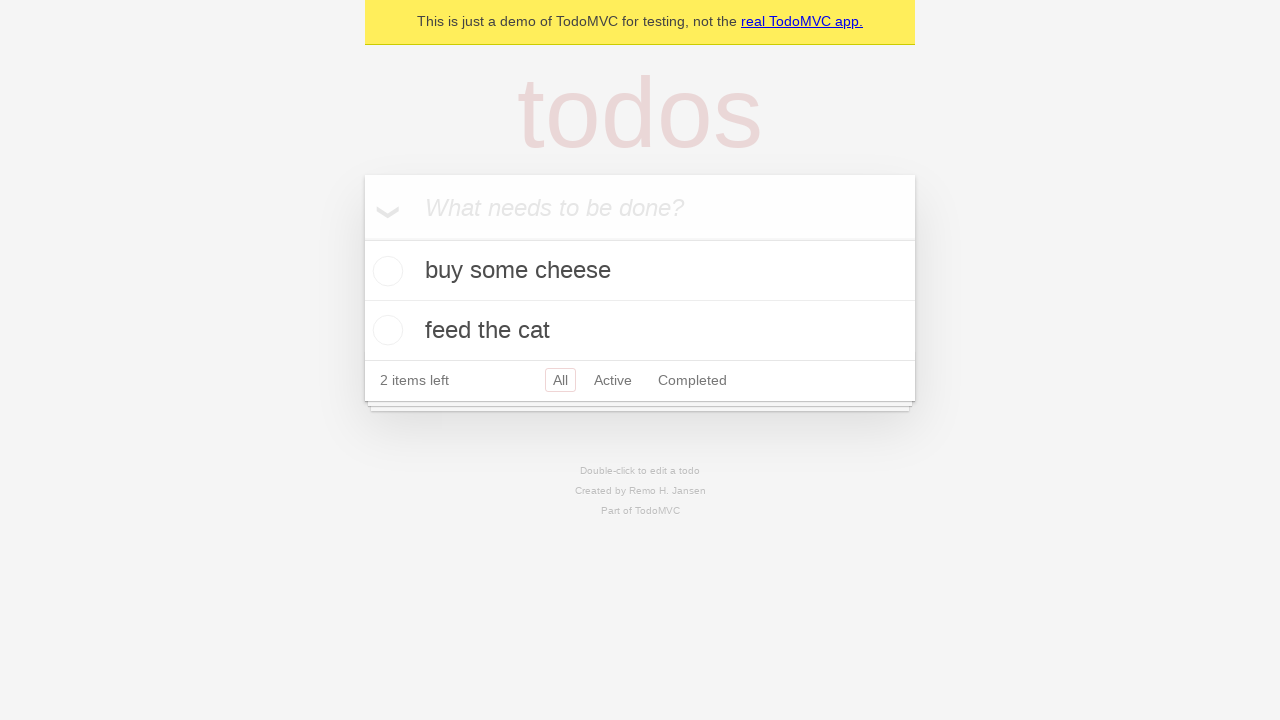

Filled todo input with 'book a doctors appointment' on internal:attr=[placeholder="What needs to be done?"i]
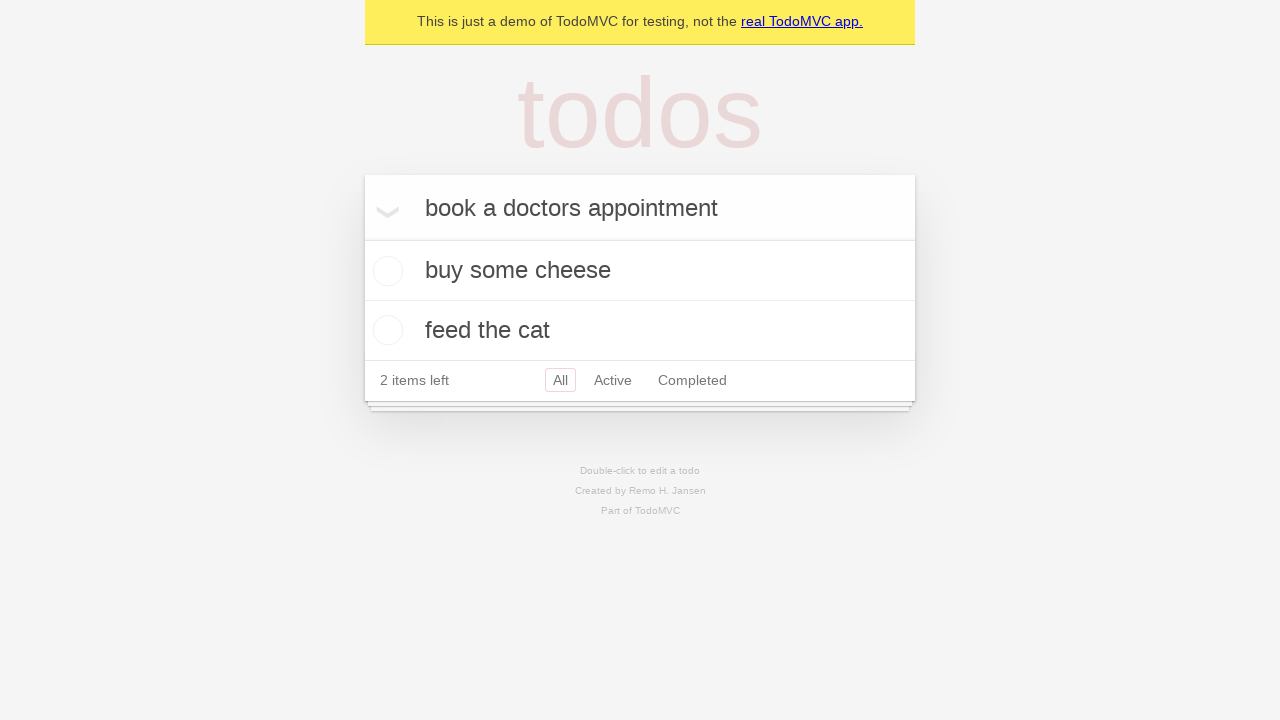

Pressed Enter to create third todo on internal:attr=[placeholder="What needs to be done?"i]
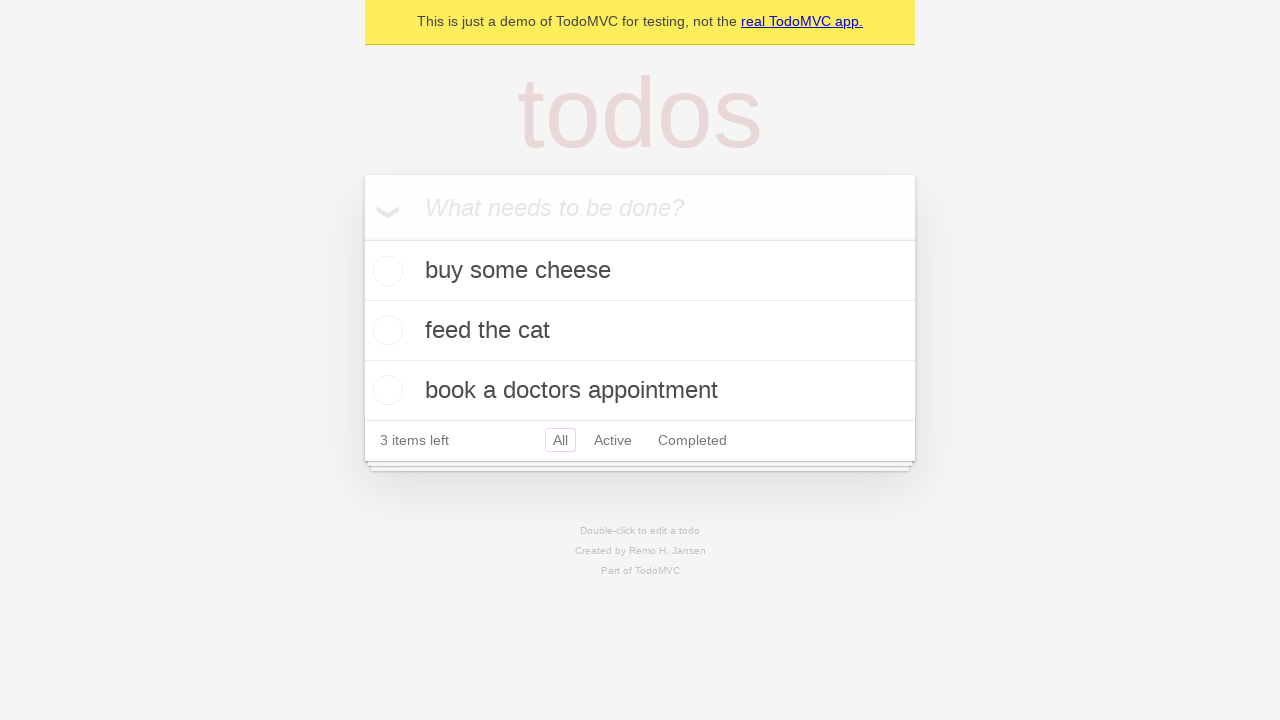

Checked the first todo item at (385, 271) on .todo-list li .toggle >> nth=0
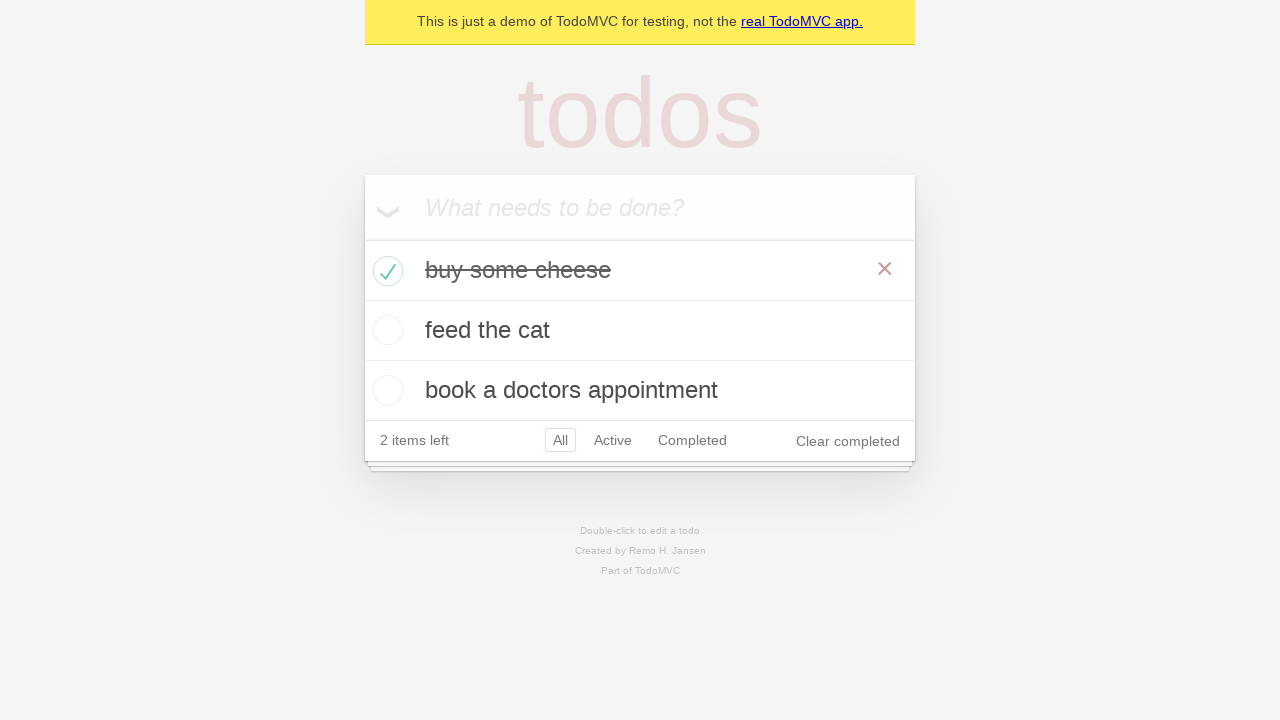

Clicked 'Clear completed' button to remove completed items at (848, 441) on internal:role=button[name="Clear completed"i]
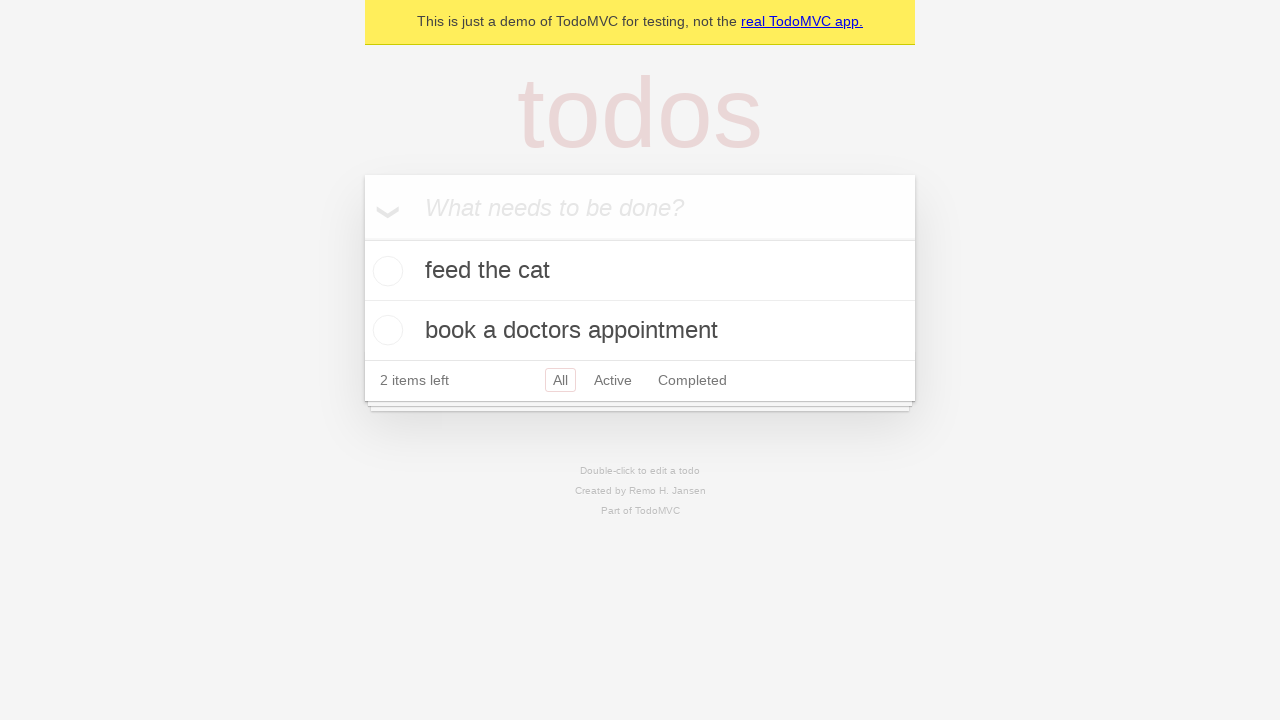

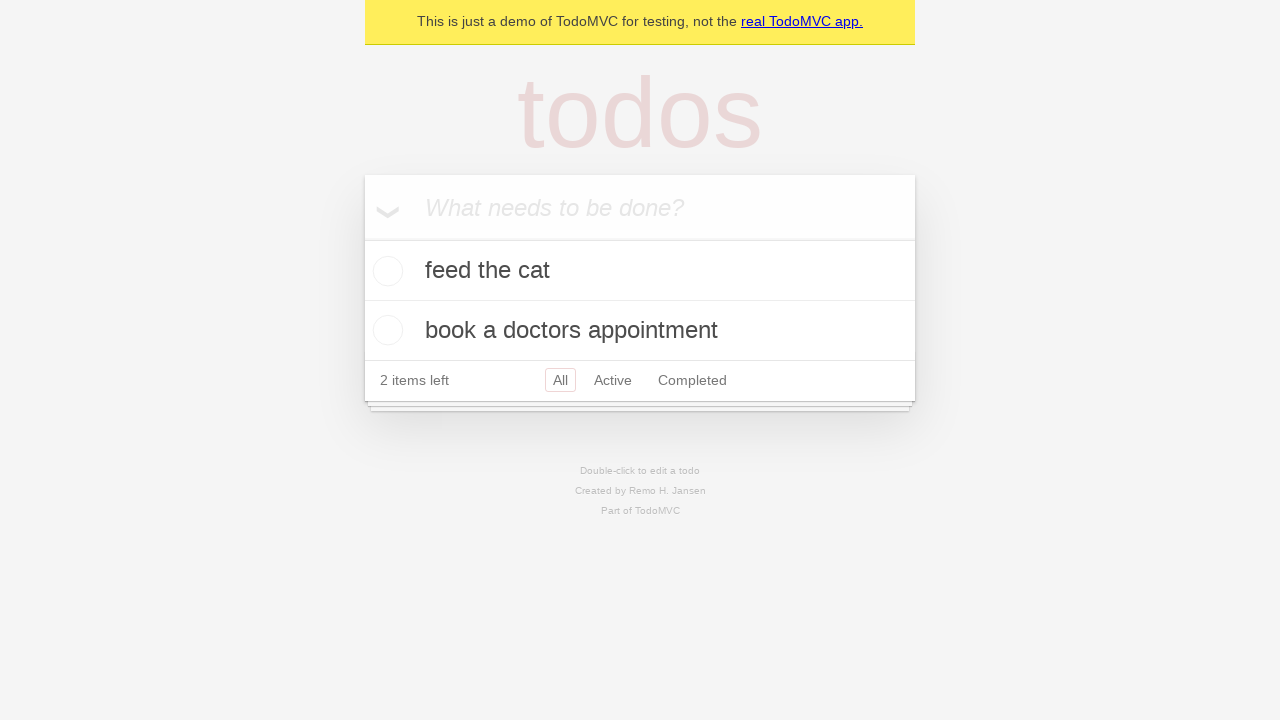